Navigates to registration page, fills in form fields with test data, and attempts to submit (includes CAPTCHA handling)

Starting URL: https://tkany.by

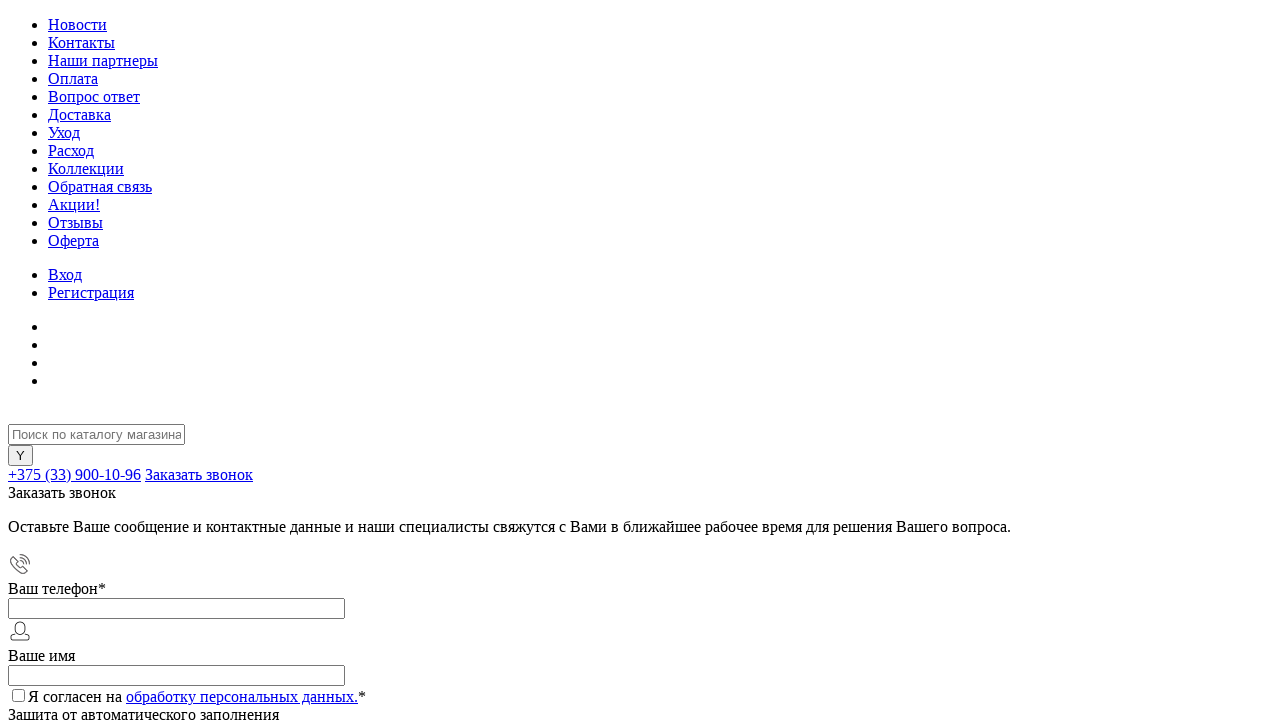

Clicked on registration link at (91, 292) on xpath=//div[@id='topAuth']//a[contains(text(),'Регистрация')]
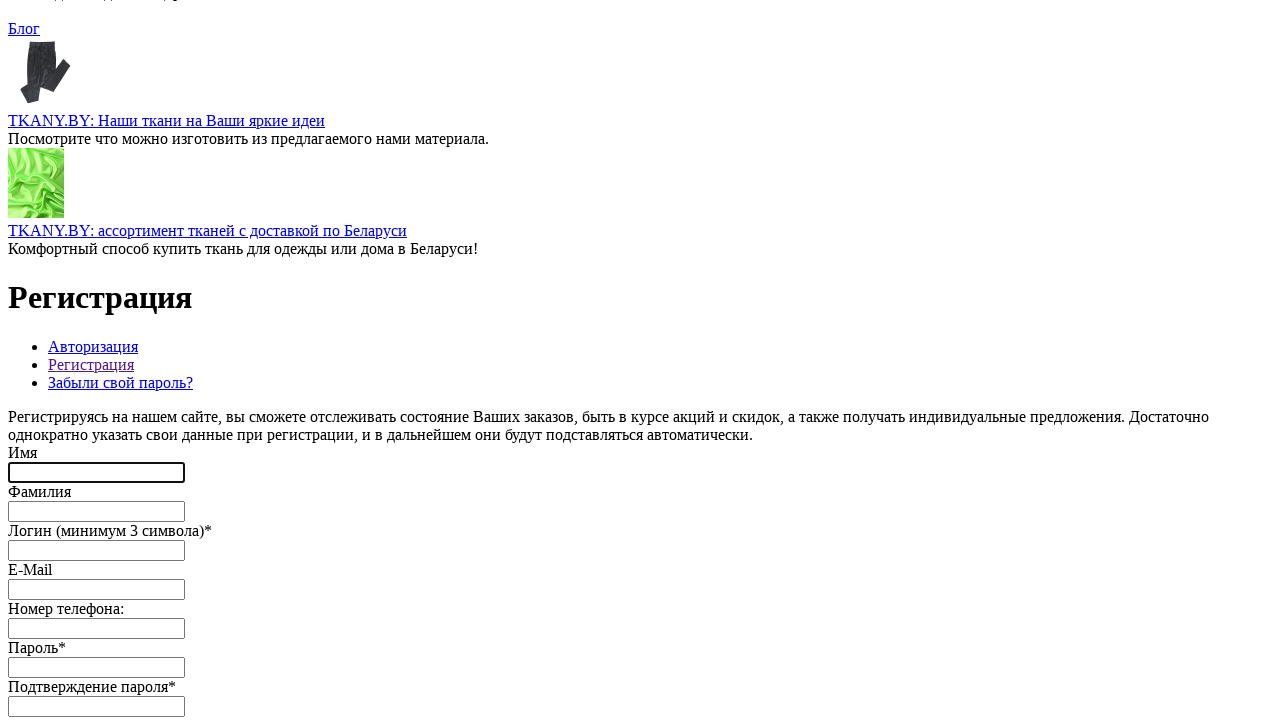

Retrieved form field label: Имя
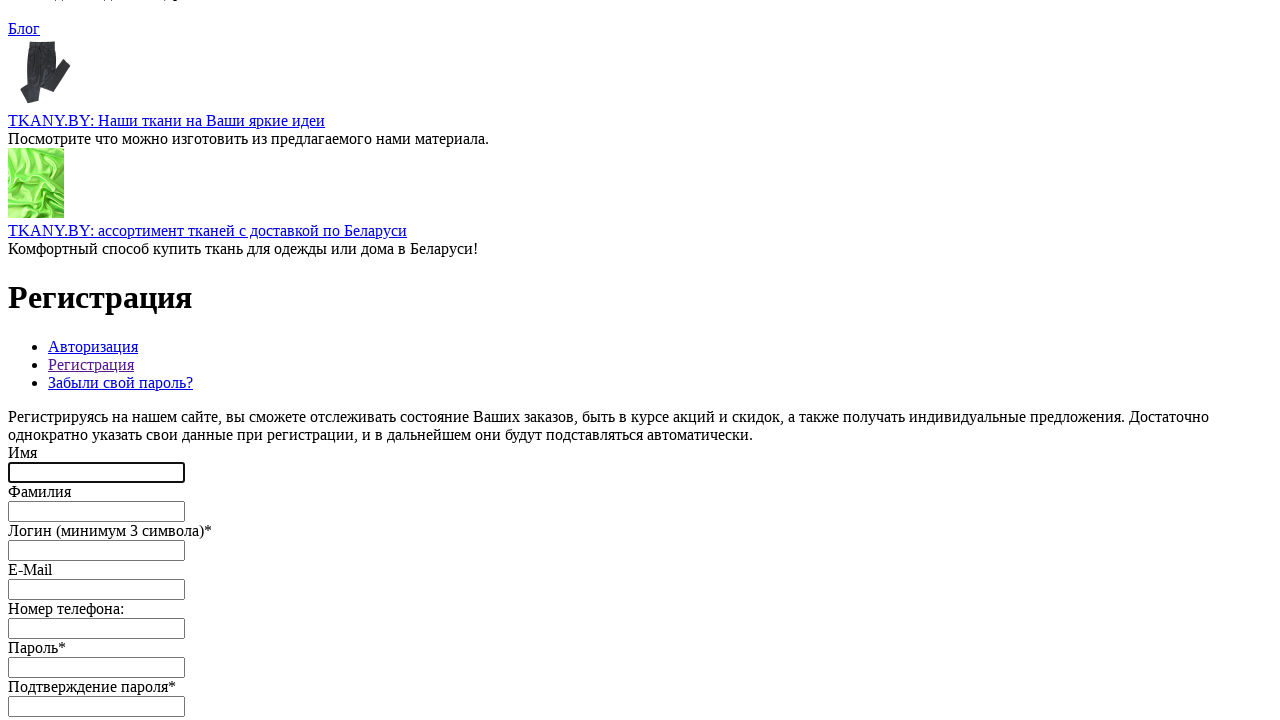

Filled form field 'Имя' with test data on xpath=//div[@class='bx-auth-form-line' and div[contains(@class,'label') and cont
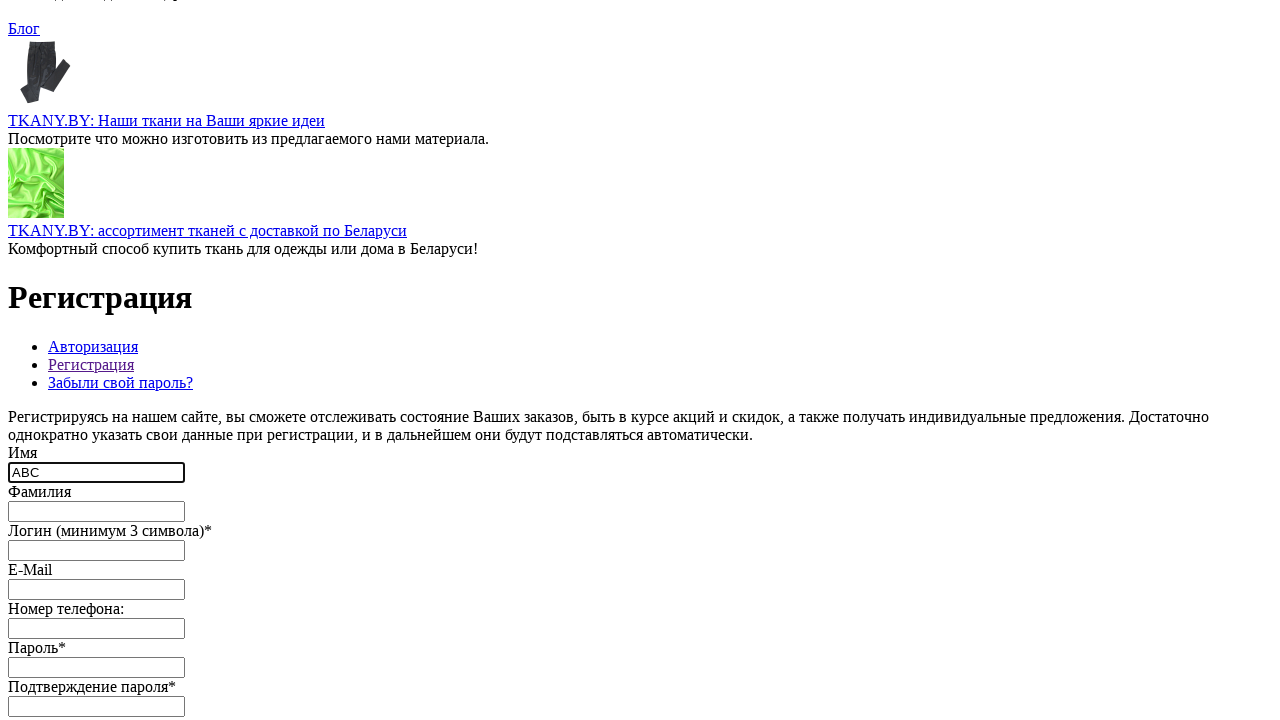

Retrieved form field label: Фамилия
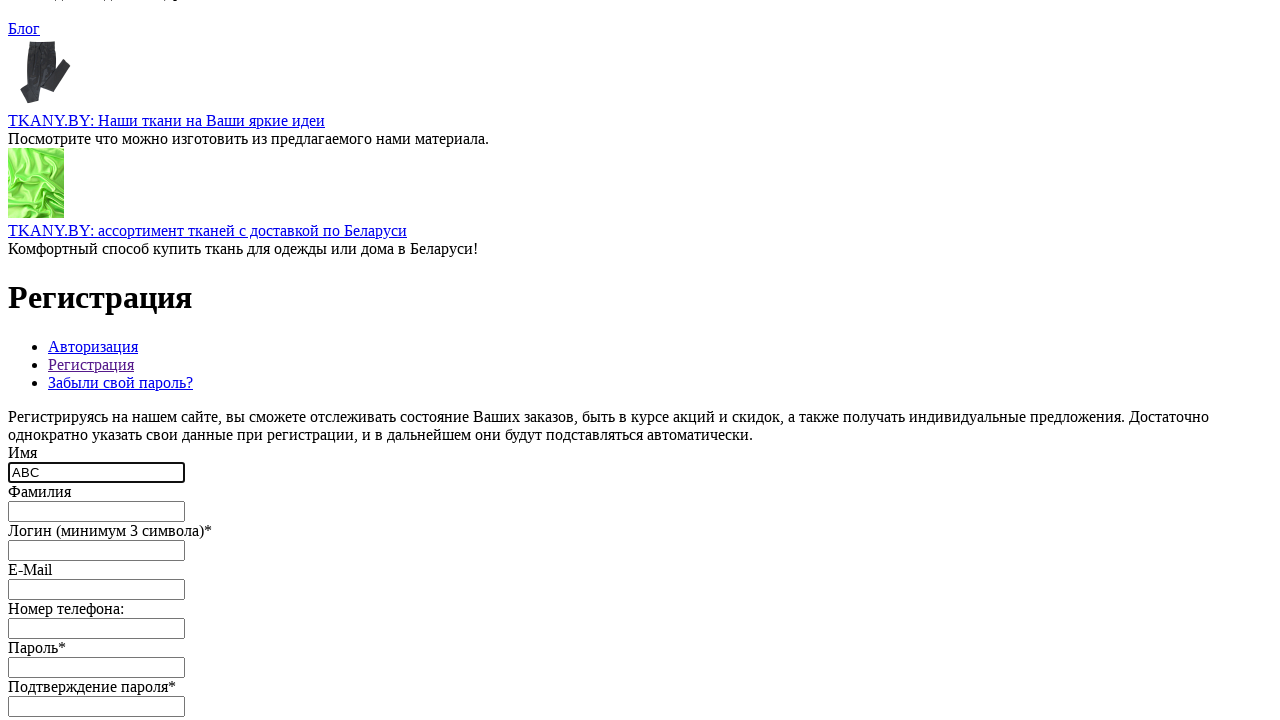

Filled form field 'Фамилия' with test data on xpath=//div[@class='bx-auth-form-line' and div[contains(@class,'label') and cont
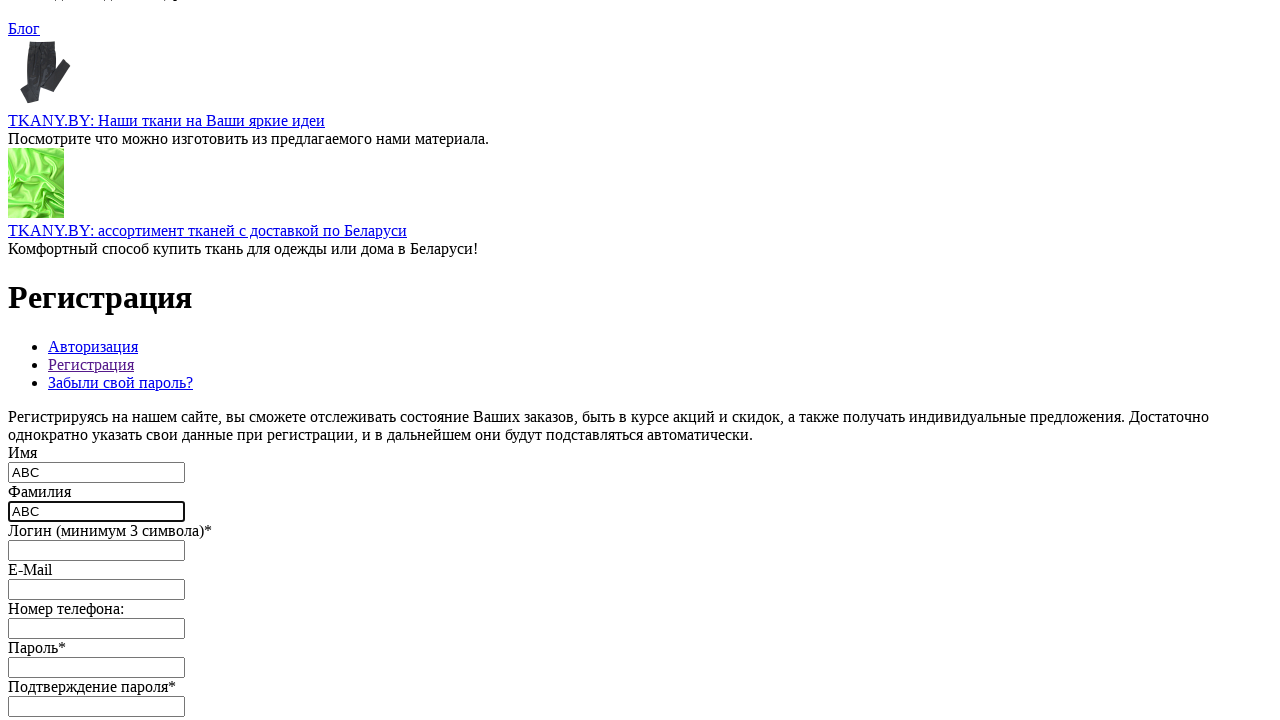

Retrieved form field label: Логин (минимум 3 символа)*
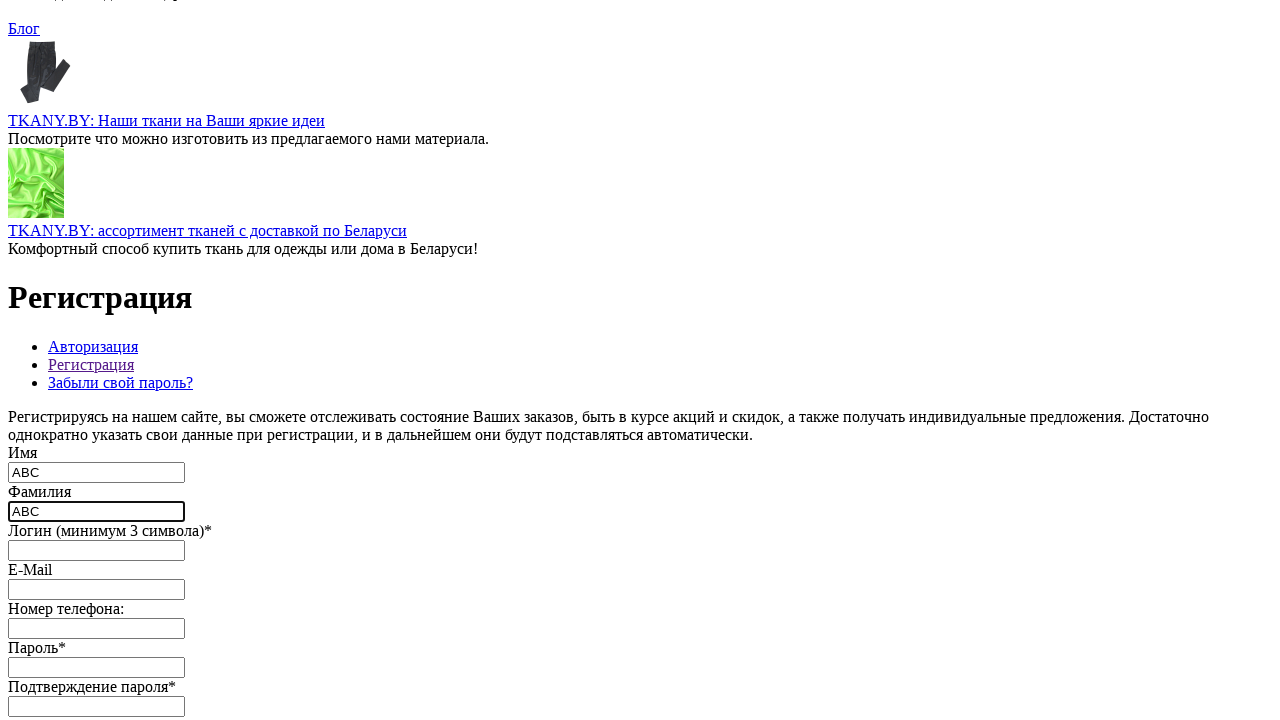

Filled form field 'Логин (минимум 3 символа)*' with test data on xpath=//div[@class='bx-auth-form-line' and div[contains(@class,'label') and cont
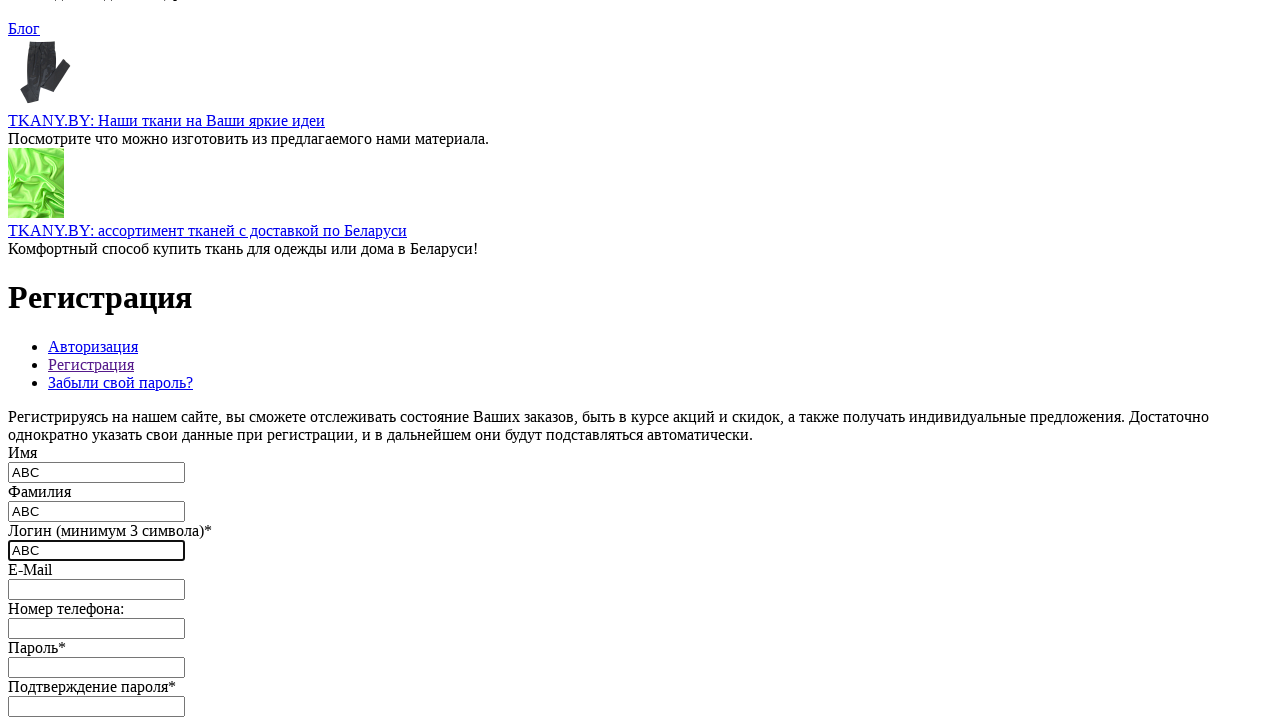

Retrieved form field label: E-Mail
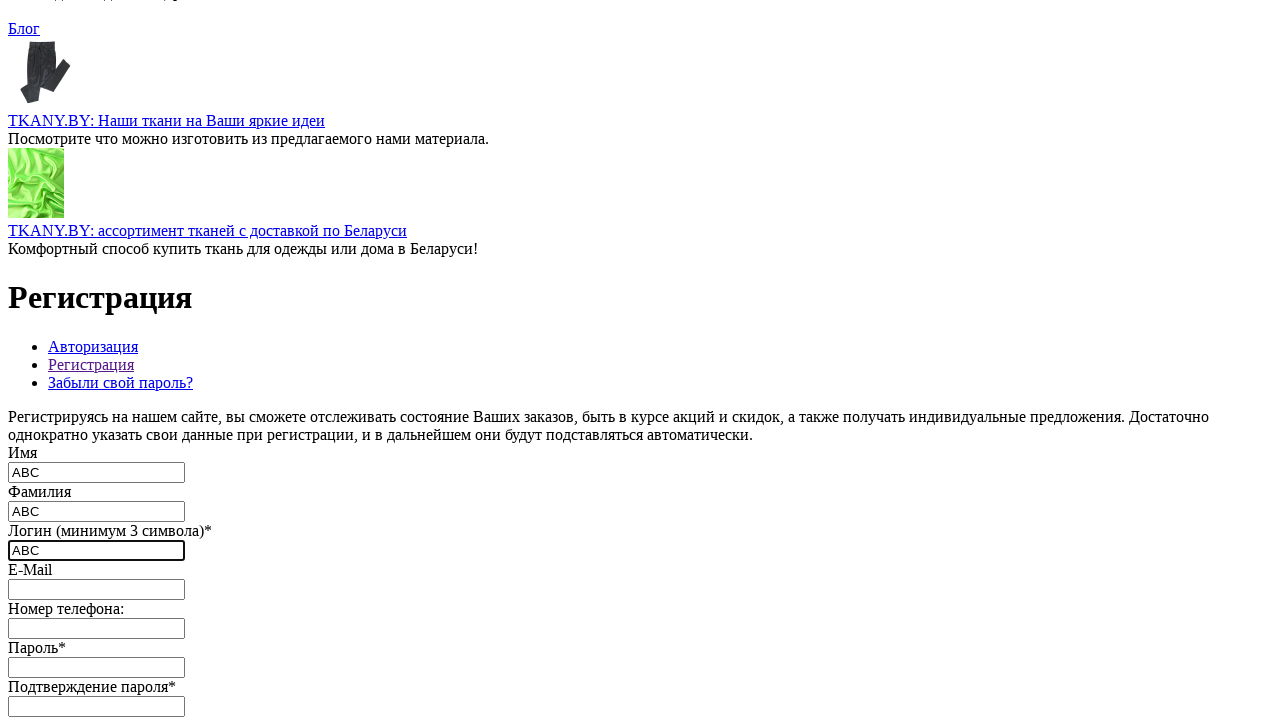

Filled form field 'E-Mail' with test data on xpath=//div[@class='bx-auth-form-line' and div[contains(@class,'label') and cont
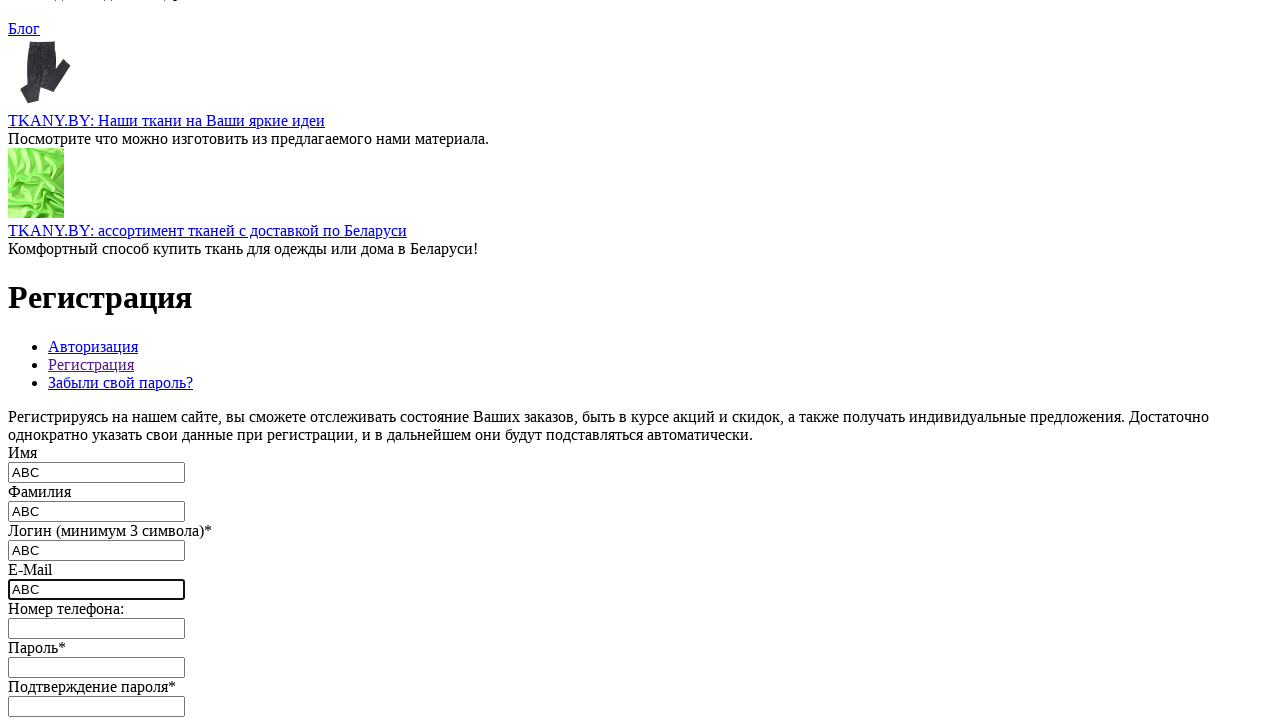

Retrieved form field label: Номер телефона:
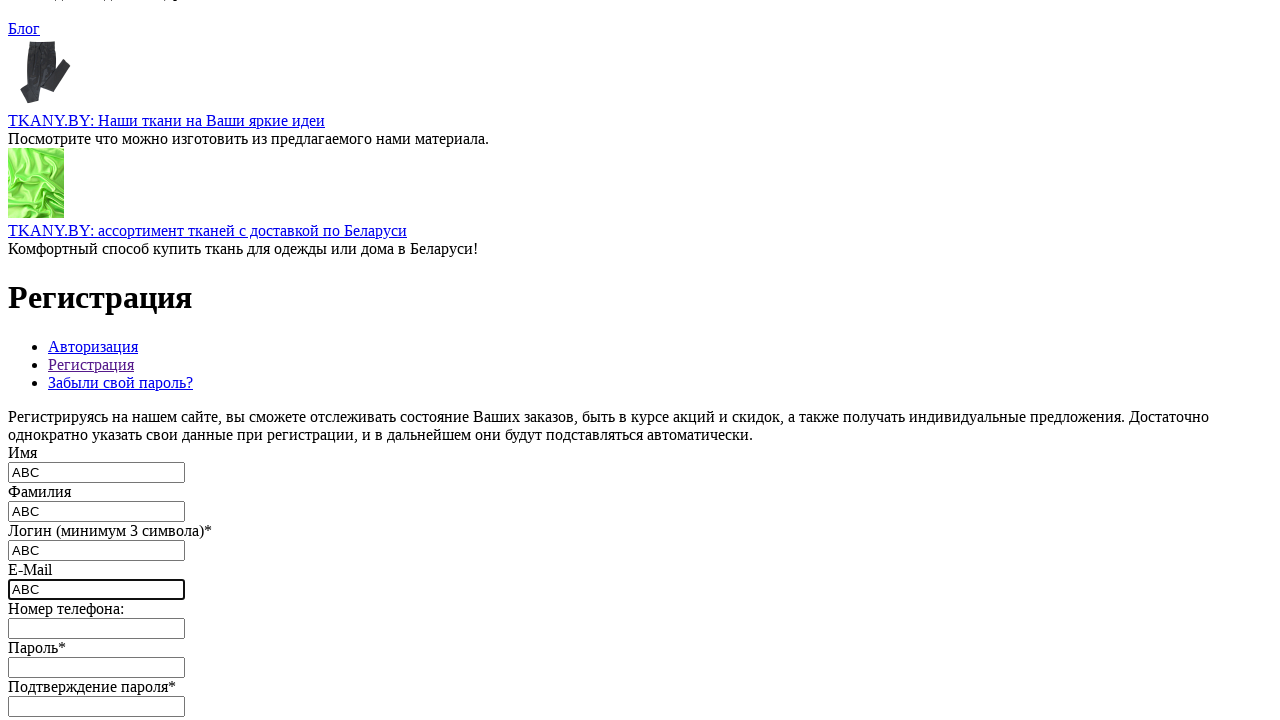

Filled form field 'Номер телефона:' with test data on xpath=//div[@class='bx-auth-form-line' and div[contains(@class,'label') and cont
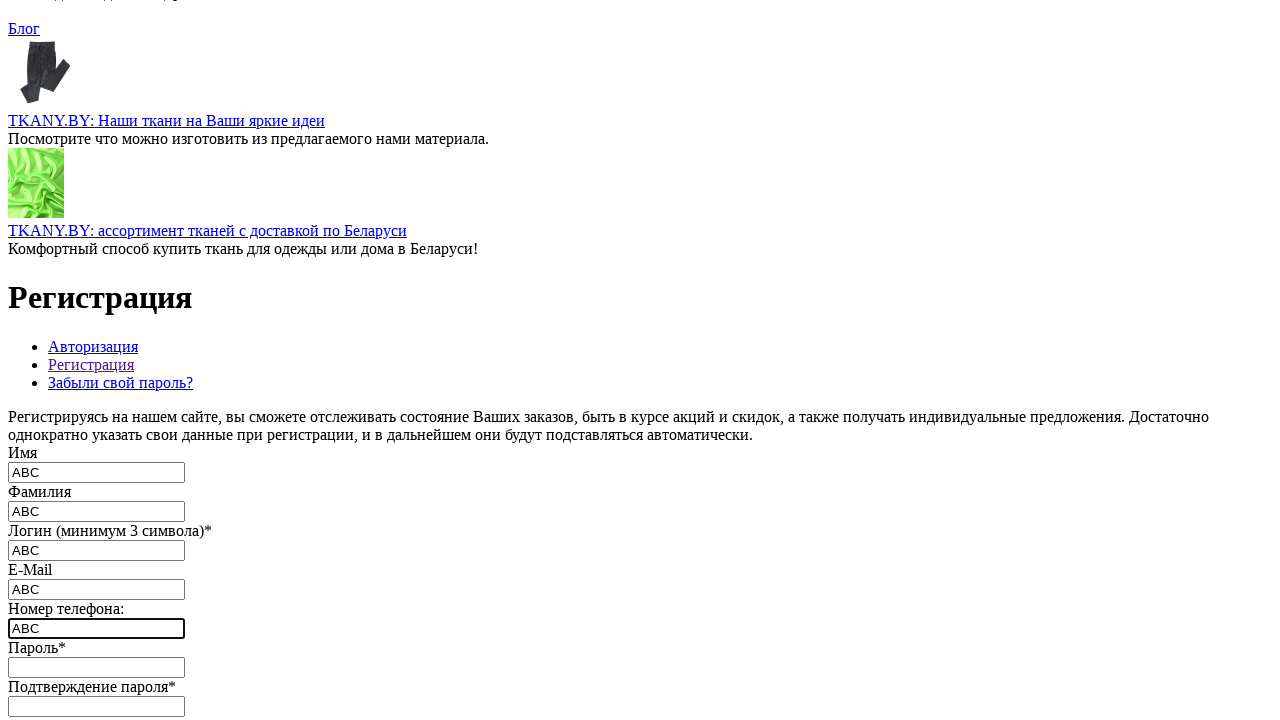

Retrieved form field label: Пароль*
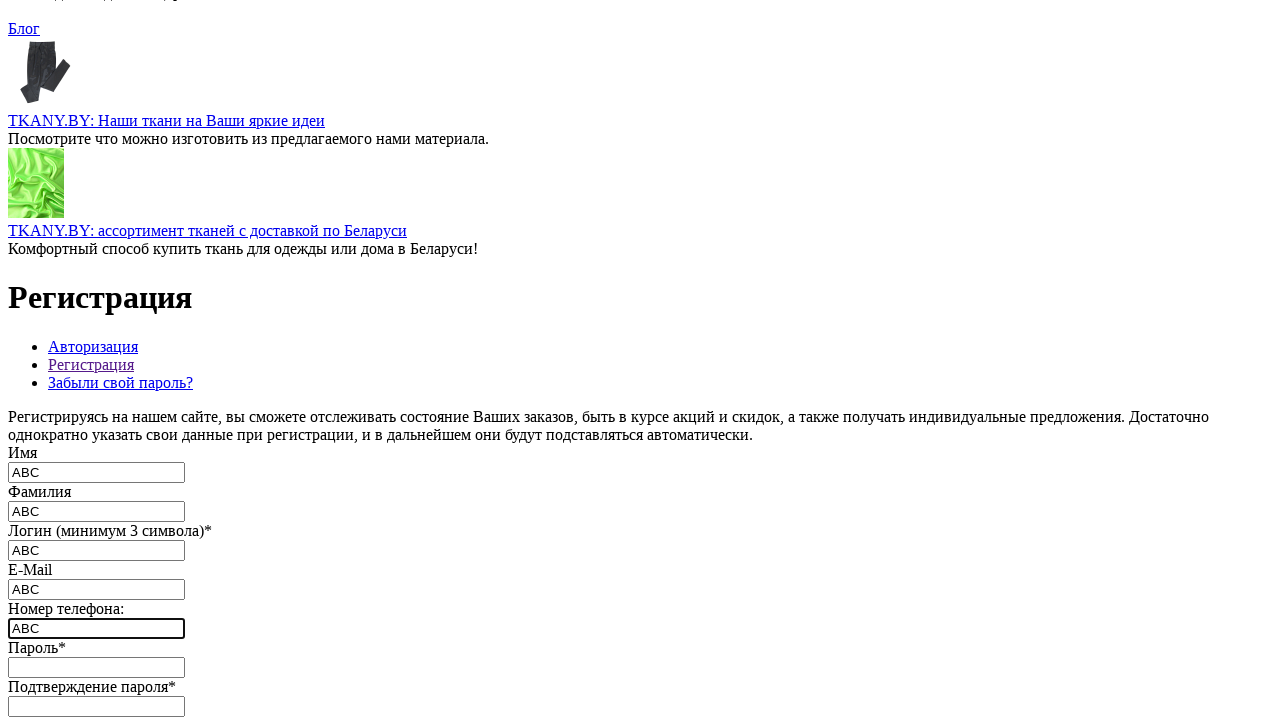

Filled form field 'Пароль*' with test data on xpath=//div[@class='bx-auth-form-line' and div[contains(@class,'label') and cont
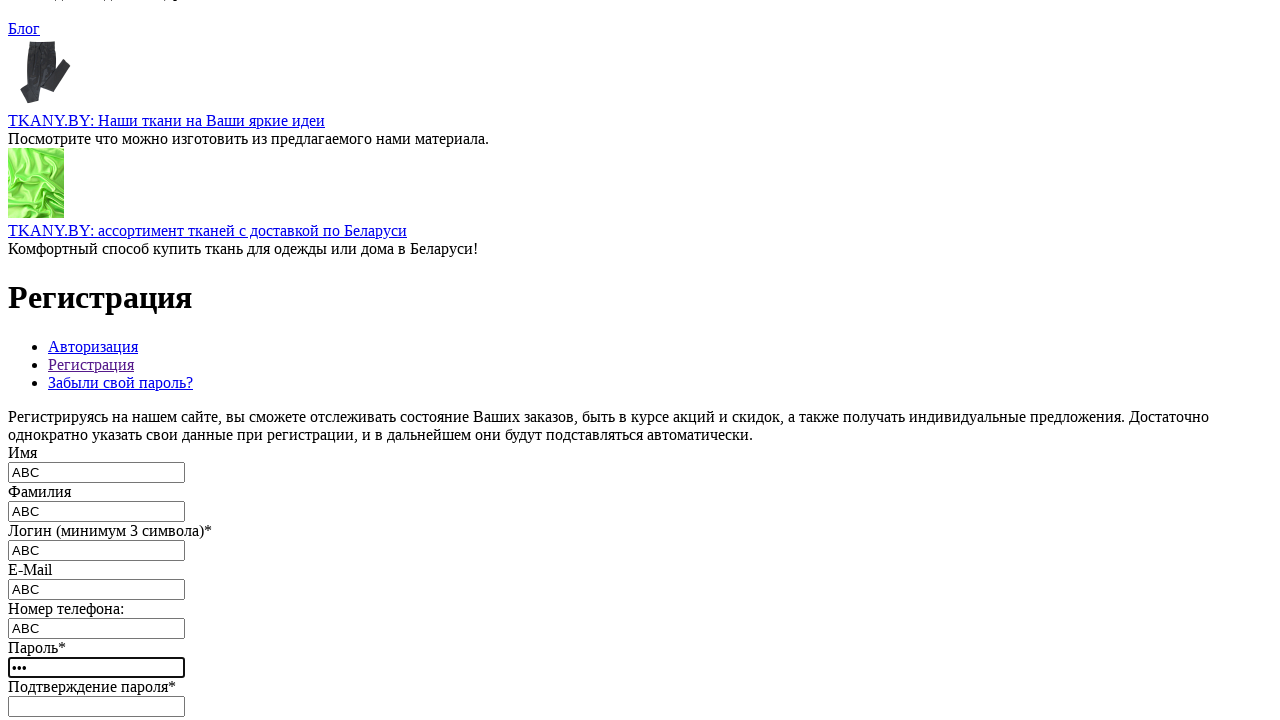

Retrieved form field label: Подтверждение пароля*
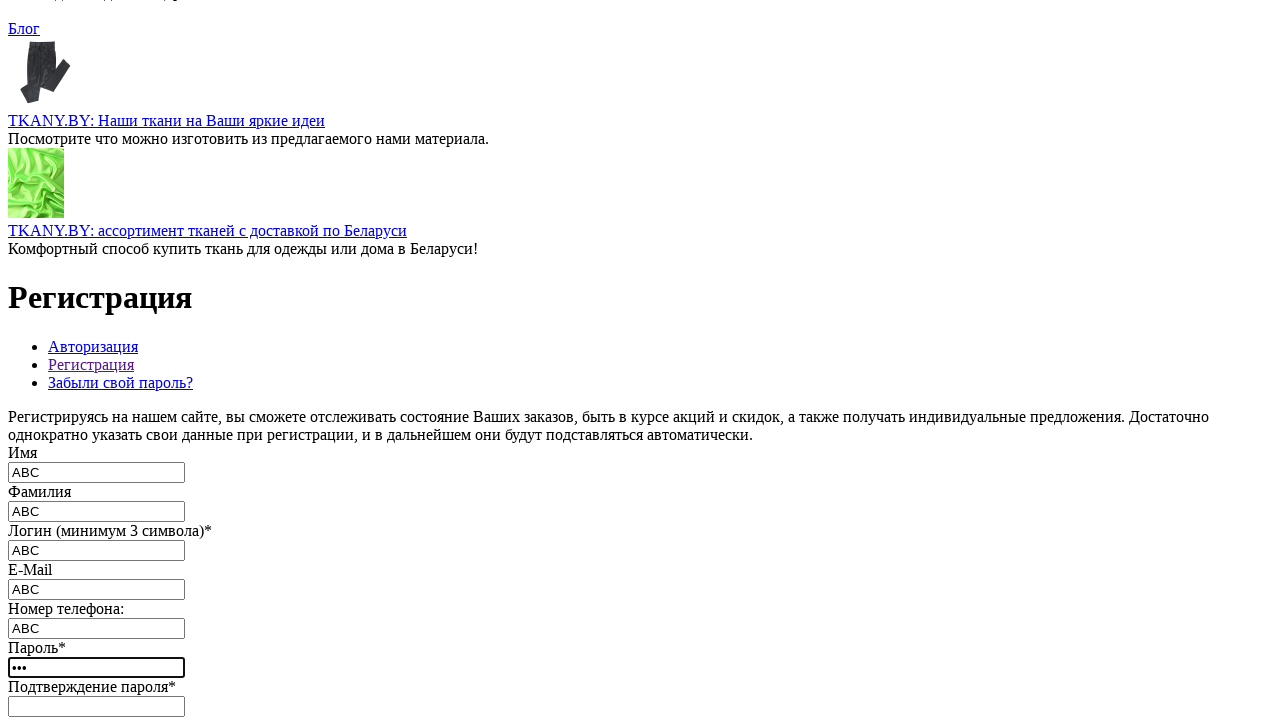

Filled form field 'Подтверждение пароля*' with test data on xpath=//div[@class='bx-auth-form-line' and div[contains(@class,'label') and cont
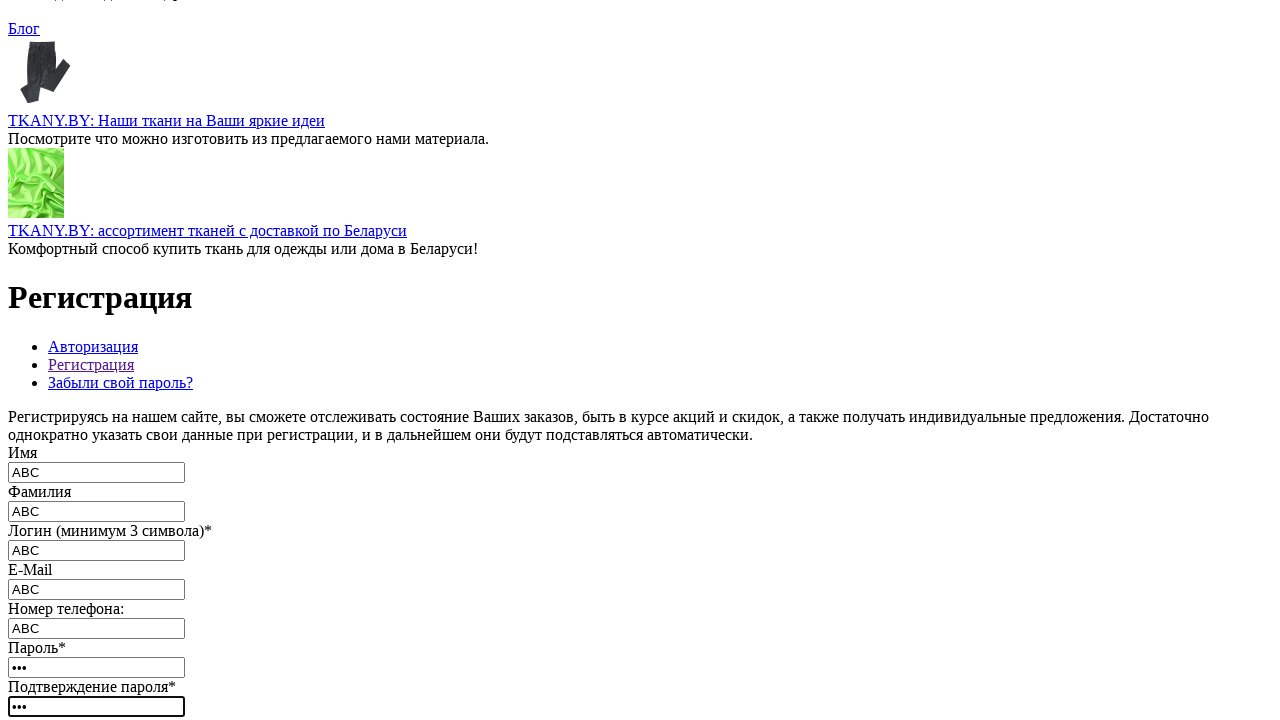

Clicked on personal information agreement checkbox at (77, 360) on xpath=//label[@for='userPersonalInfoReg']
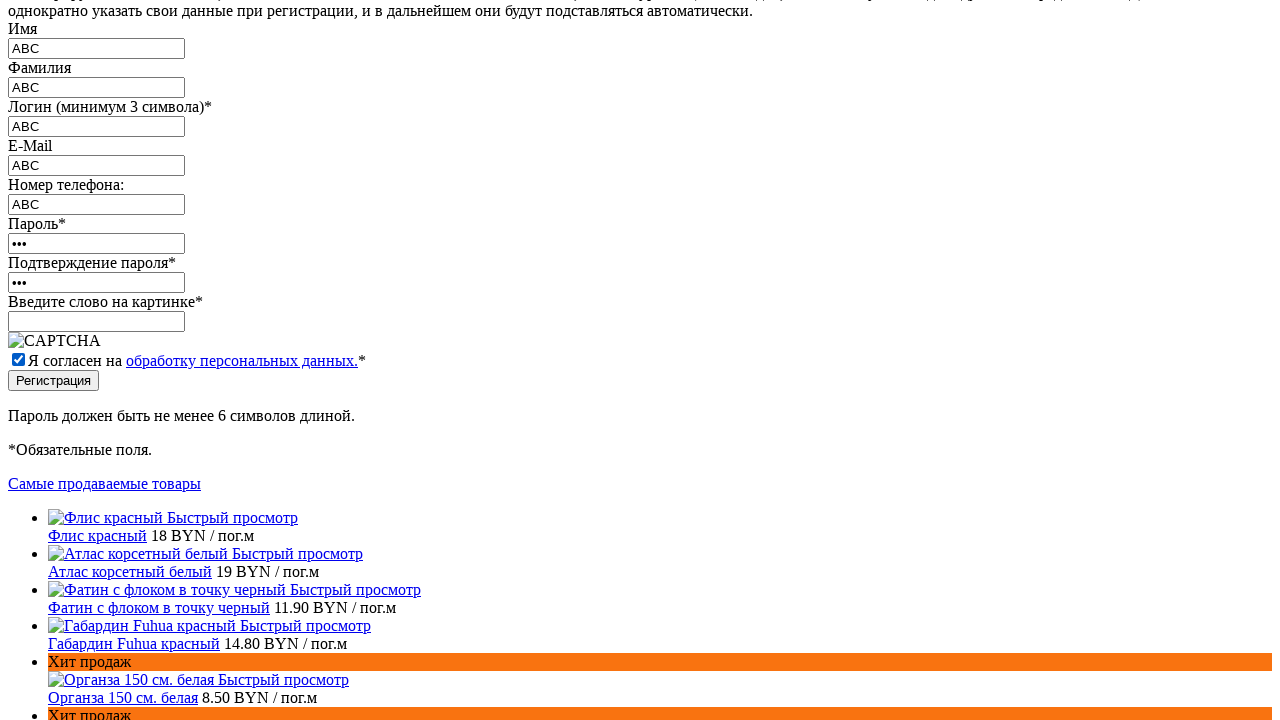

Clicked register button to submit form at (54, 380) on xpath=//input[@name='Register']
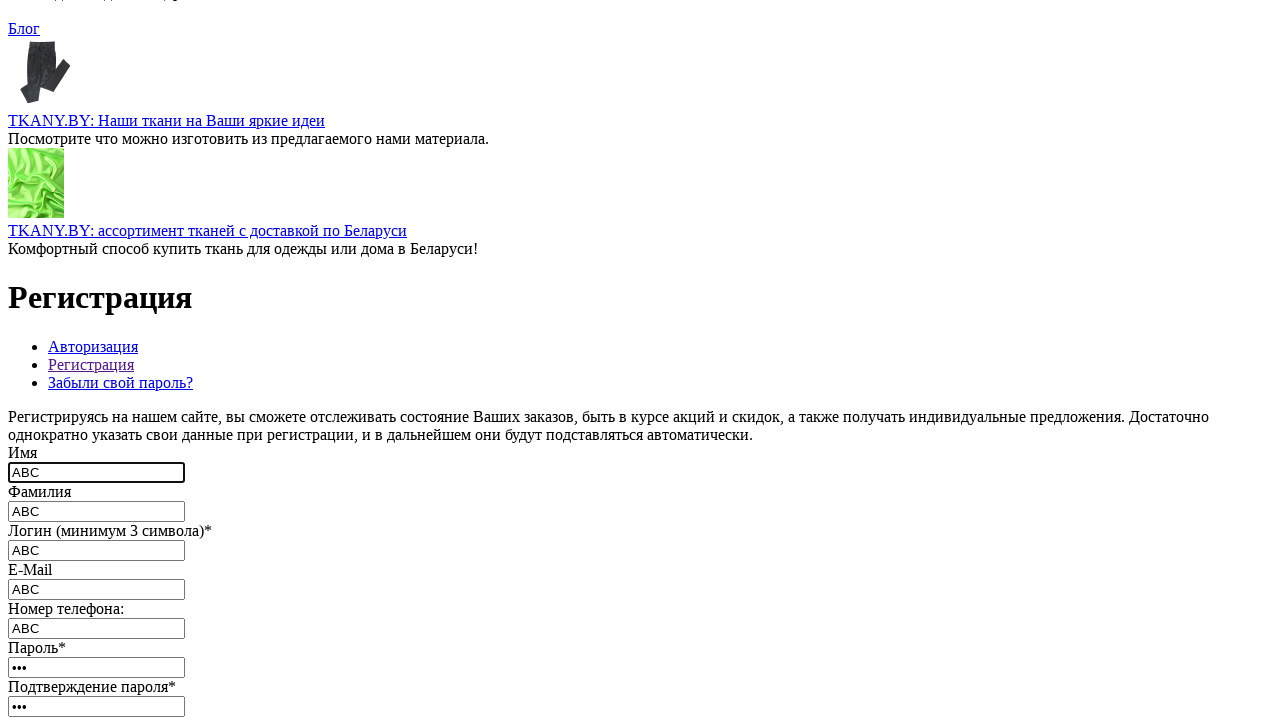

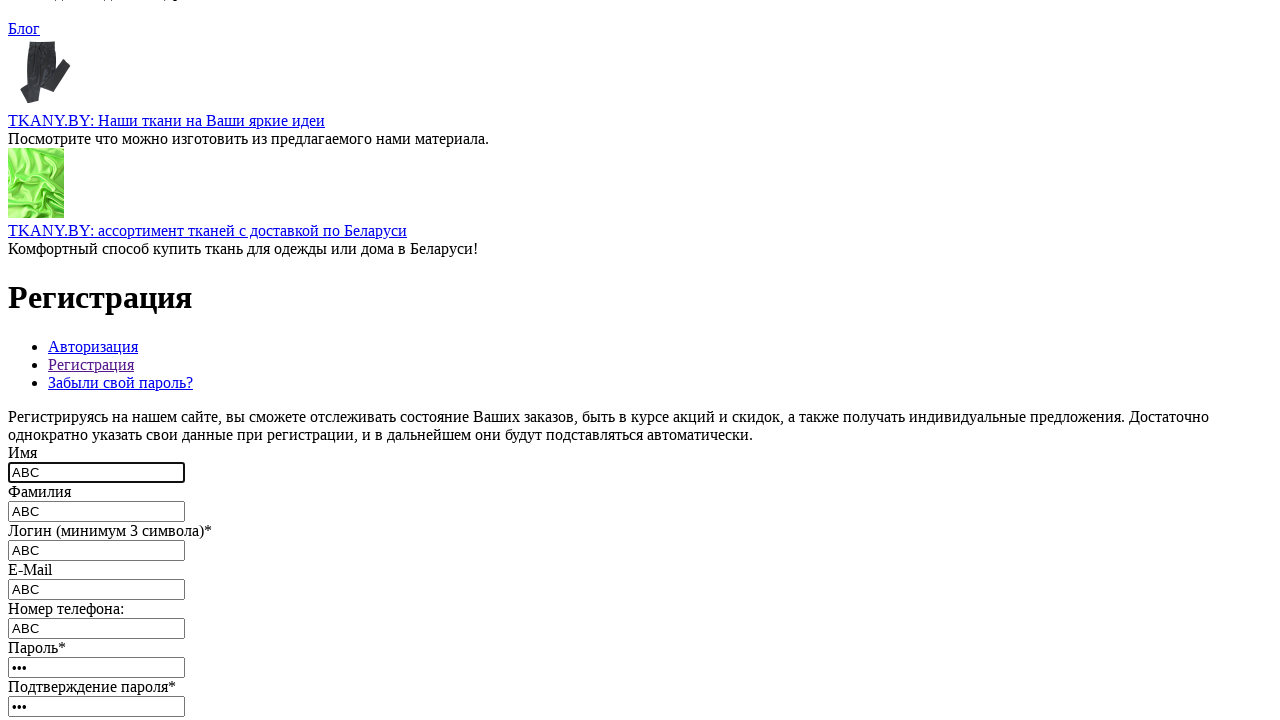